Tests various checkbox interactions including clicking single checkbox, multiple checkboxes, and verifying checkbox states

Starting URL: https://leafground.com/checkbox.xhtml

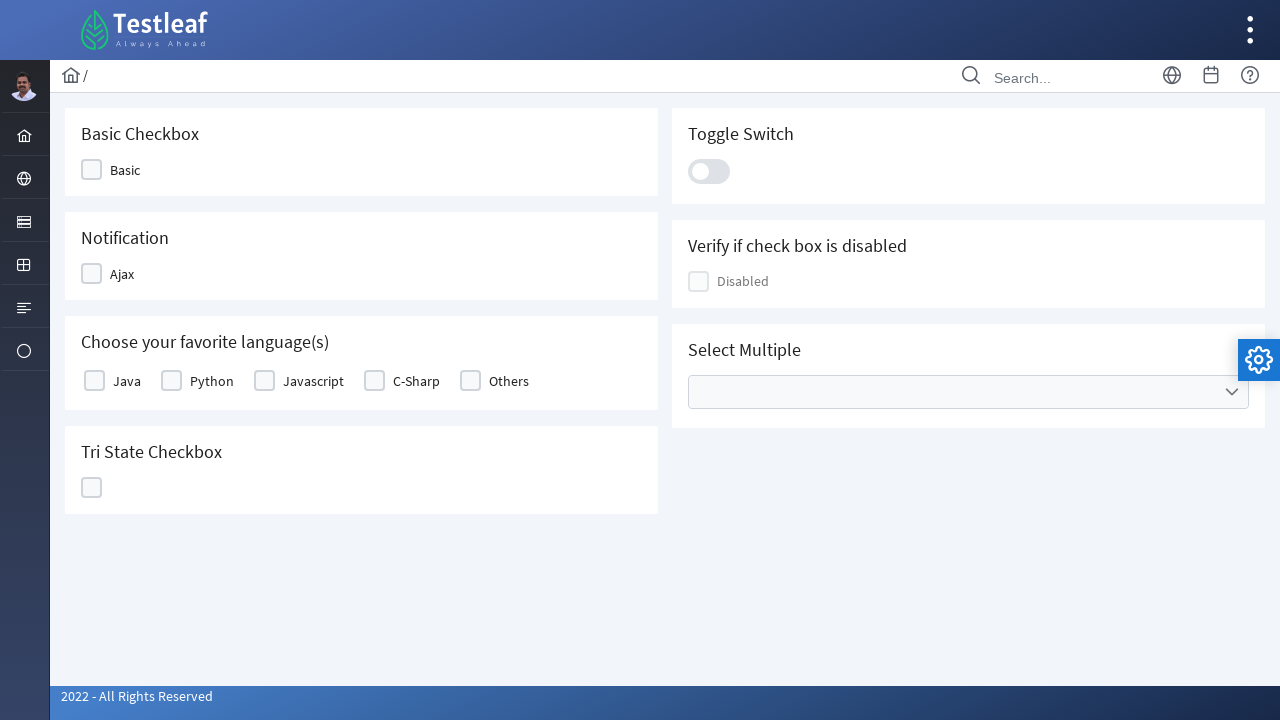

Clicked basic checkbox at (92, 170) on xpath=//*[@id="j_idt87:j_idt89"]/div[2]
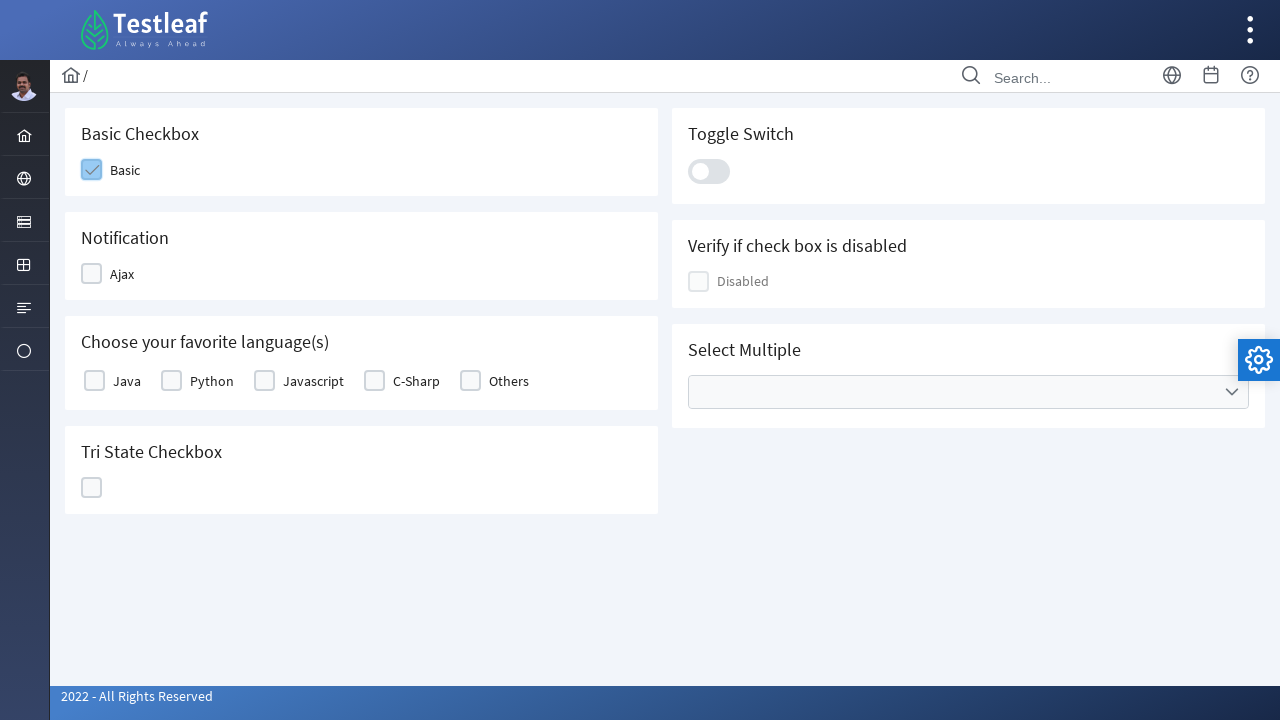

Clicked first checkbox in multiple selection at (94, 381) on xpath=//*[@id="j_idt87:basic"]/tbody/tr/td[1]/div/div[2]
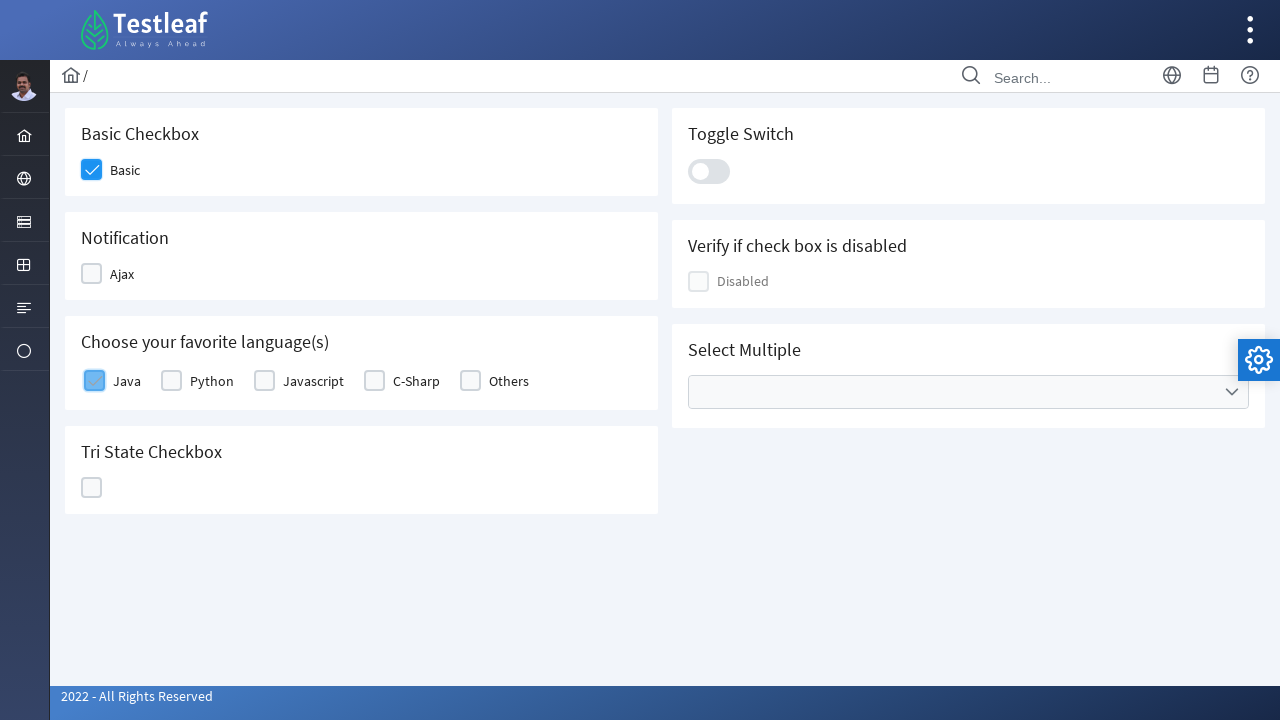

Clicked second checkbox in multiple selection at (172, 381) on xpath=//*[@id="j_idt87:basic"]/tbody/tr/td[2]/div/div[2]
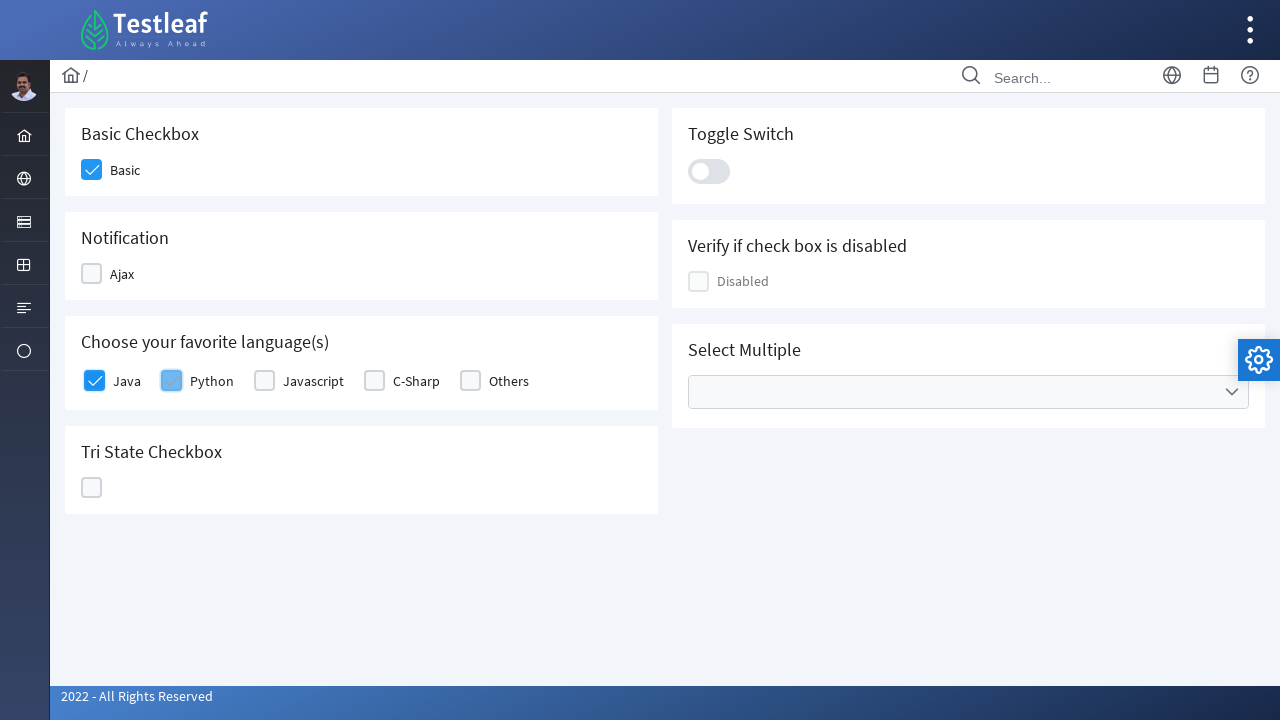

Clicked checkbox to test enabled state at (709, 171) on xpath=//*[@id="j_idt87:j_idt100"]/div[2]
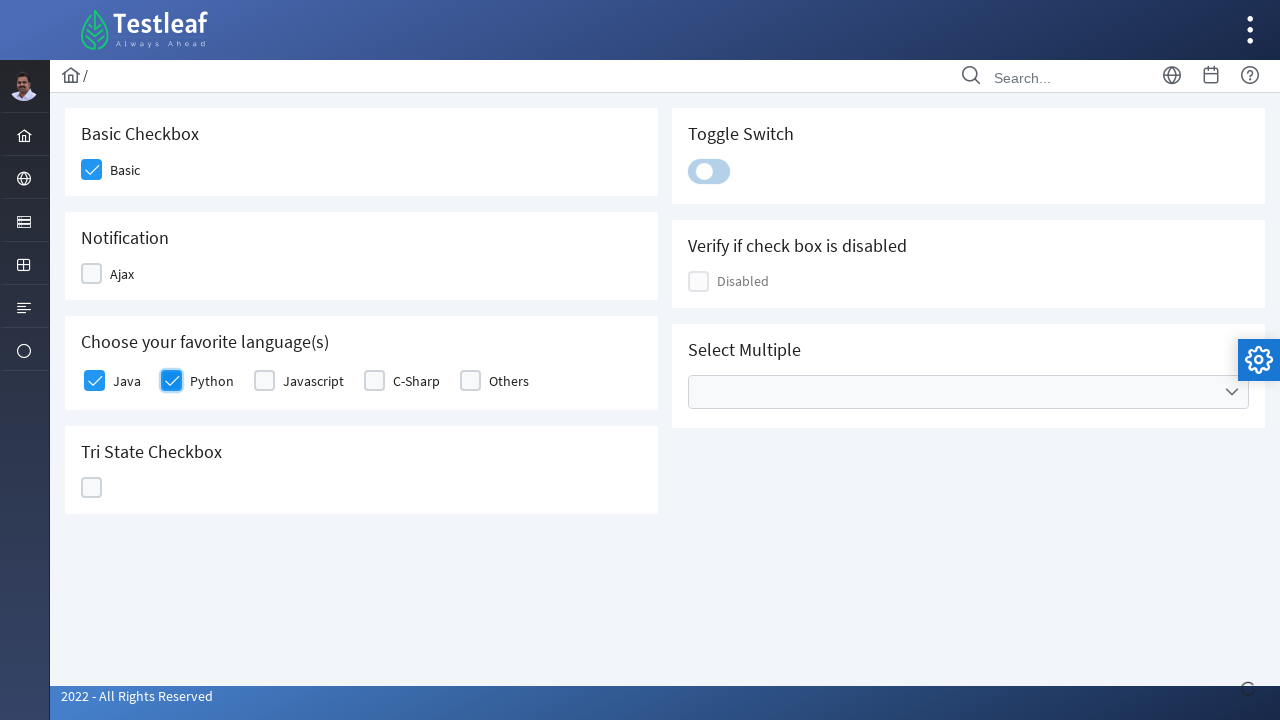

Verified checkbox selected state: False
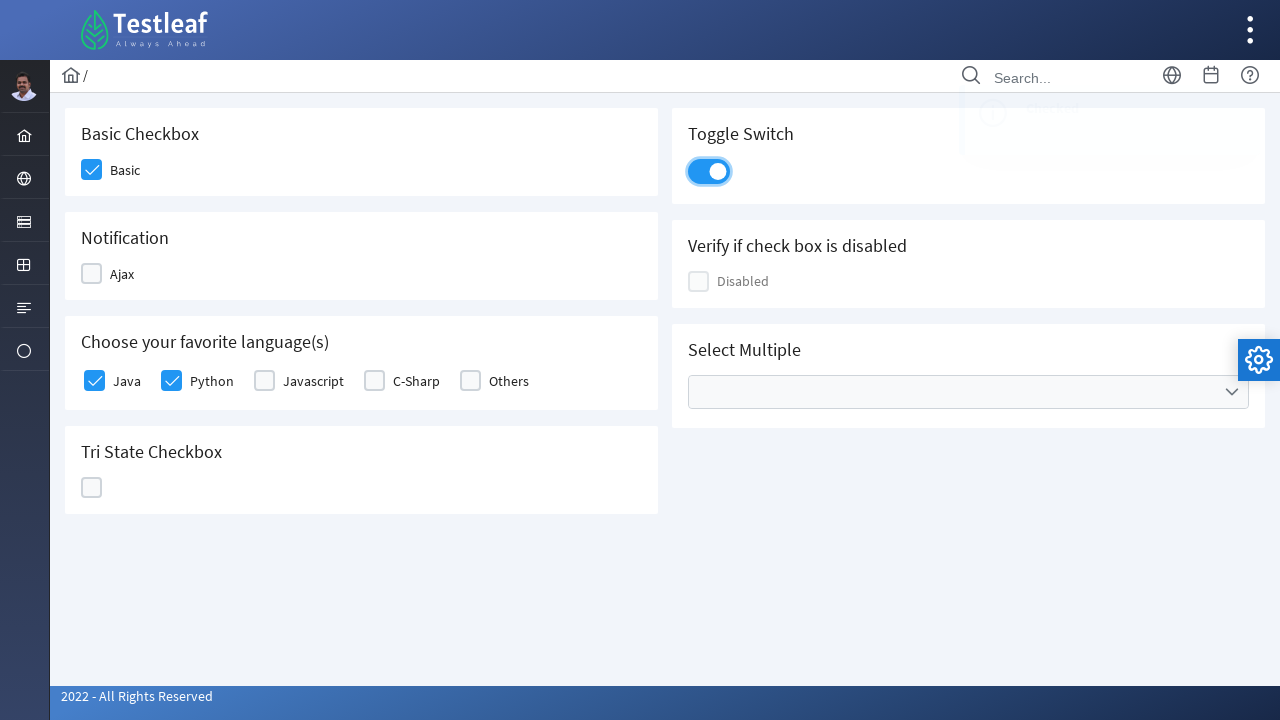

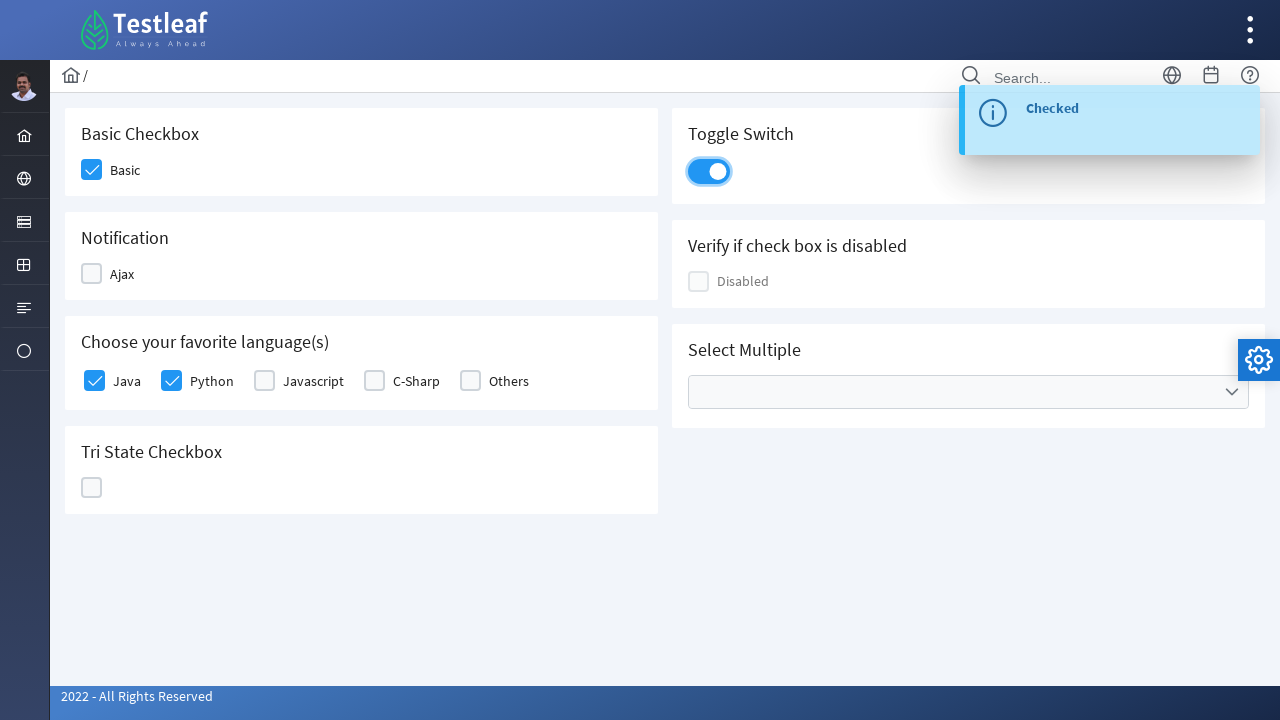